Tests radio button functionality by selecting different radio buttons and verifying their selection state

Starting URL: https://testautomationpractice.blogspot.com/

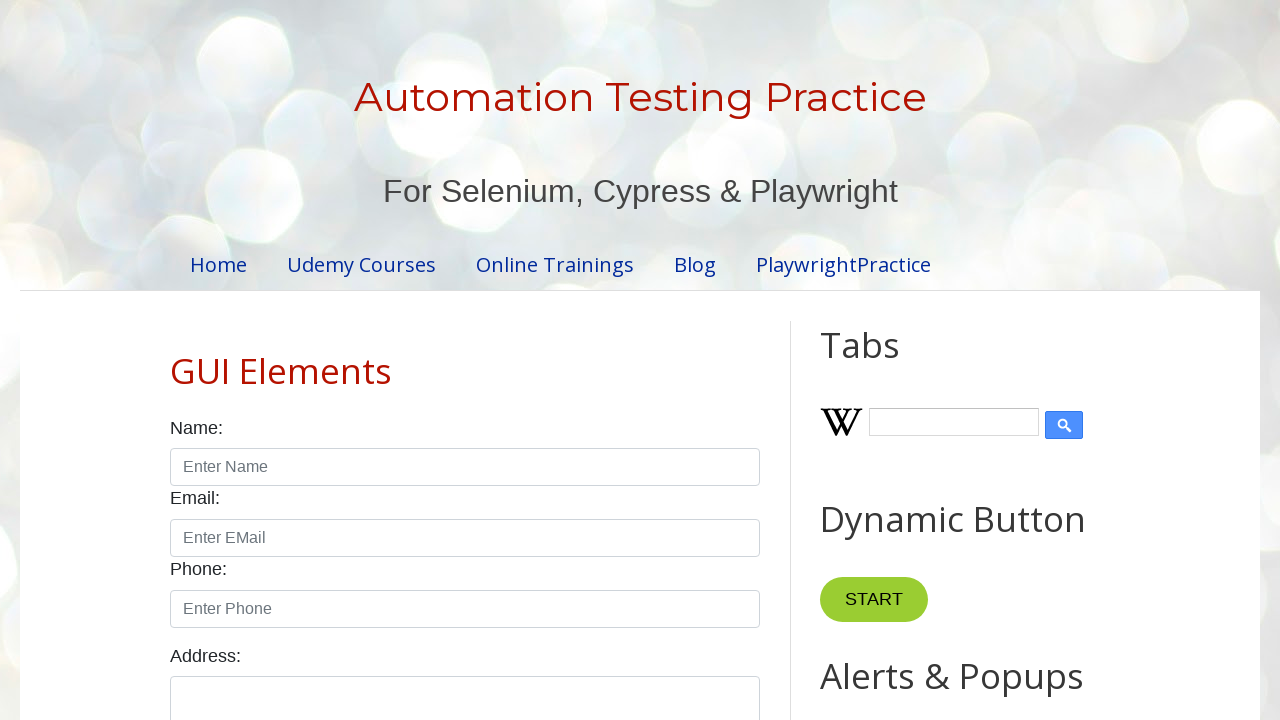

Clicked the first radio button at (176, 360) on (//input[@type='radio'])[1]
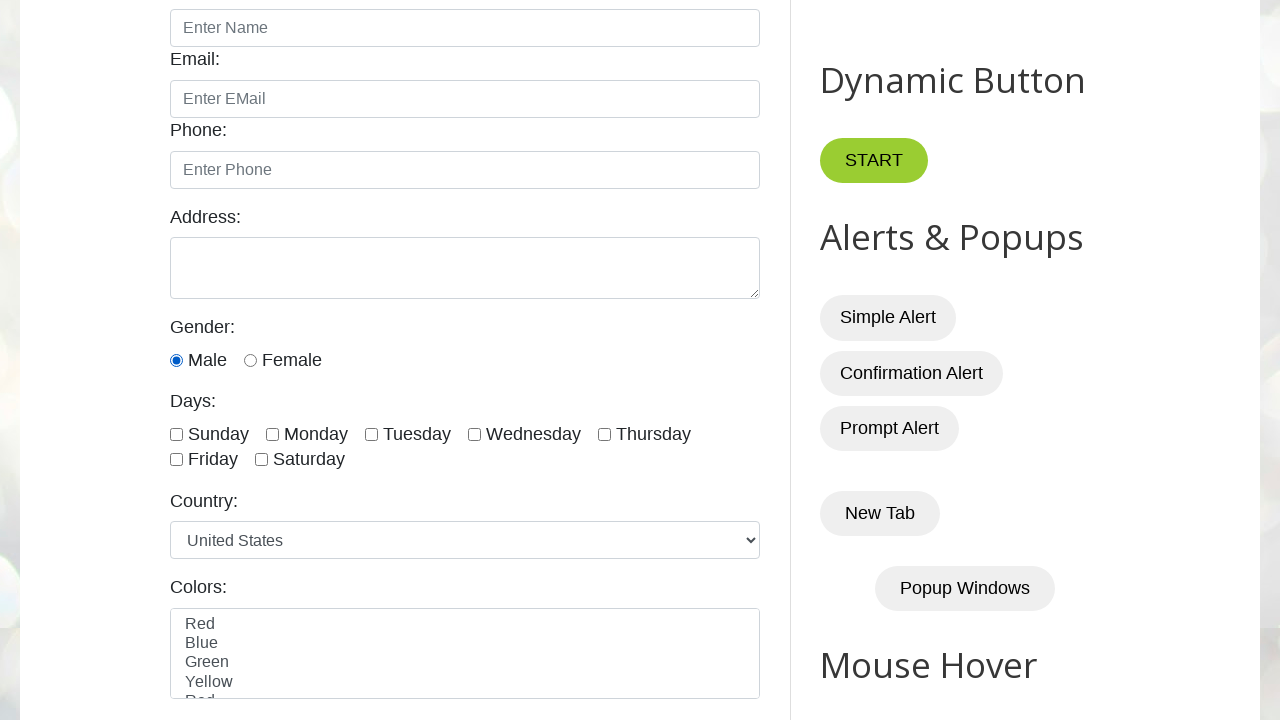

Located the first radio button element
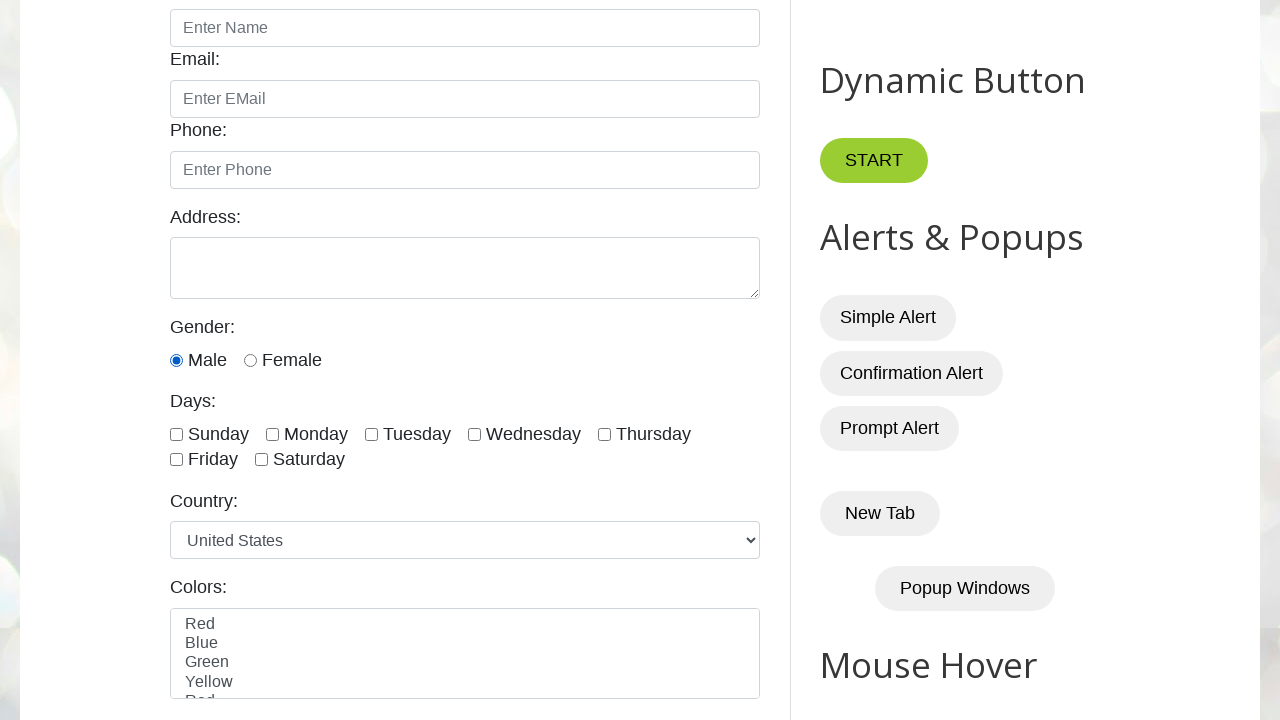

Verified that the first radio button is selected
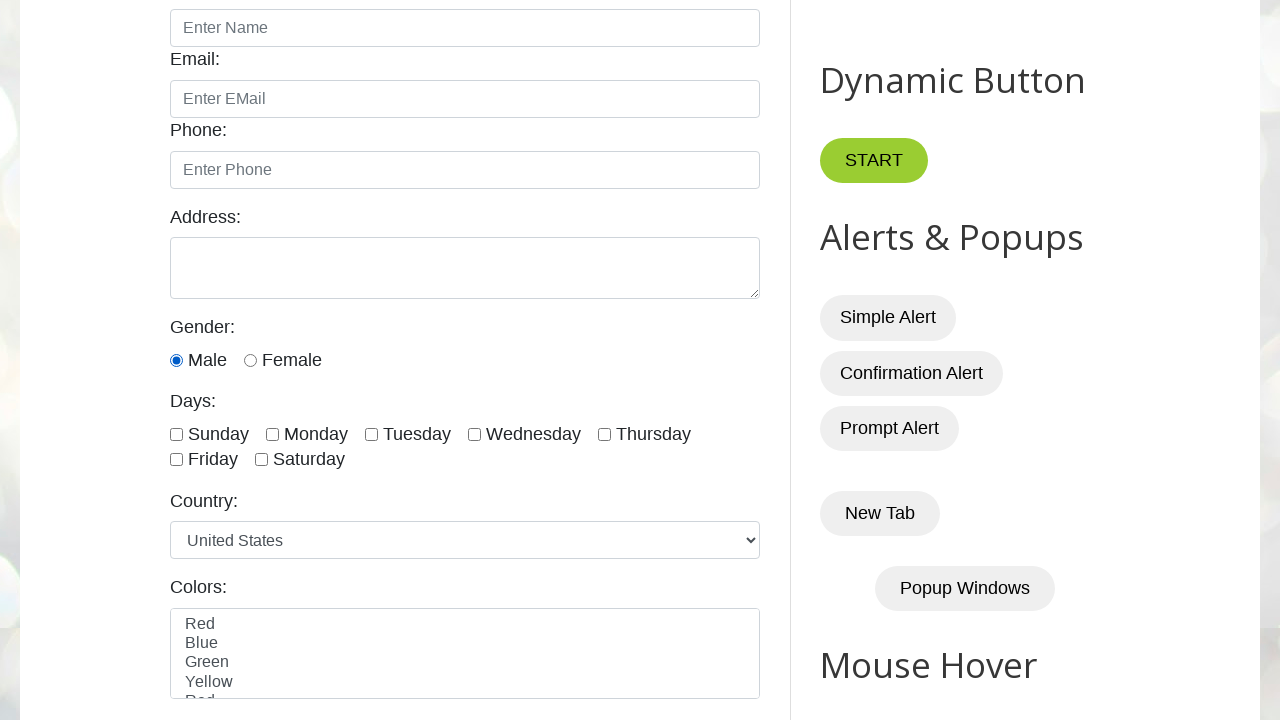

Clicked the second radio button at (250, 360) on (//input[@type='radio'])[2]
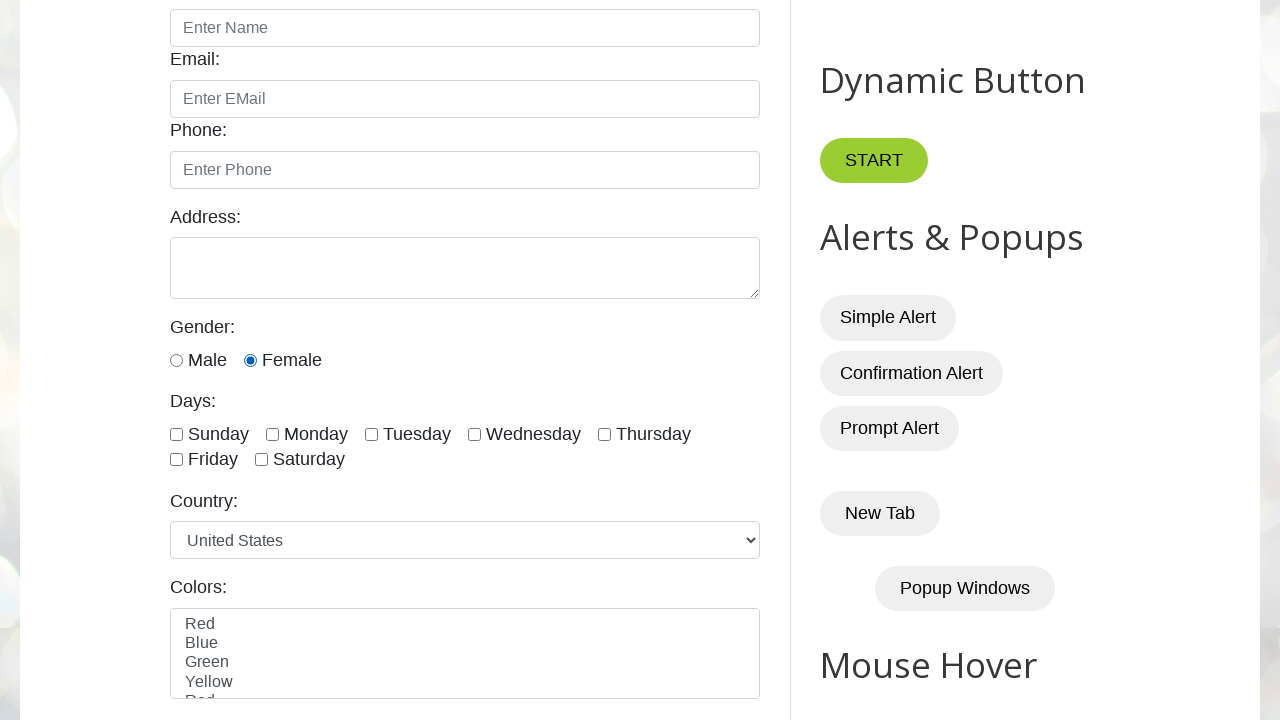

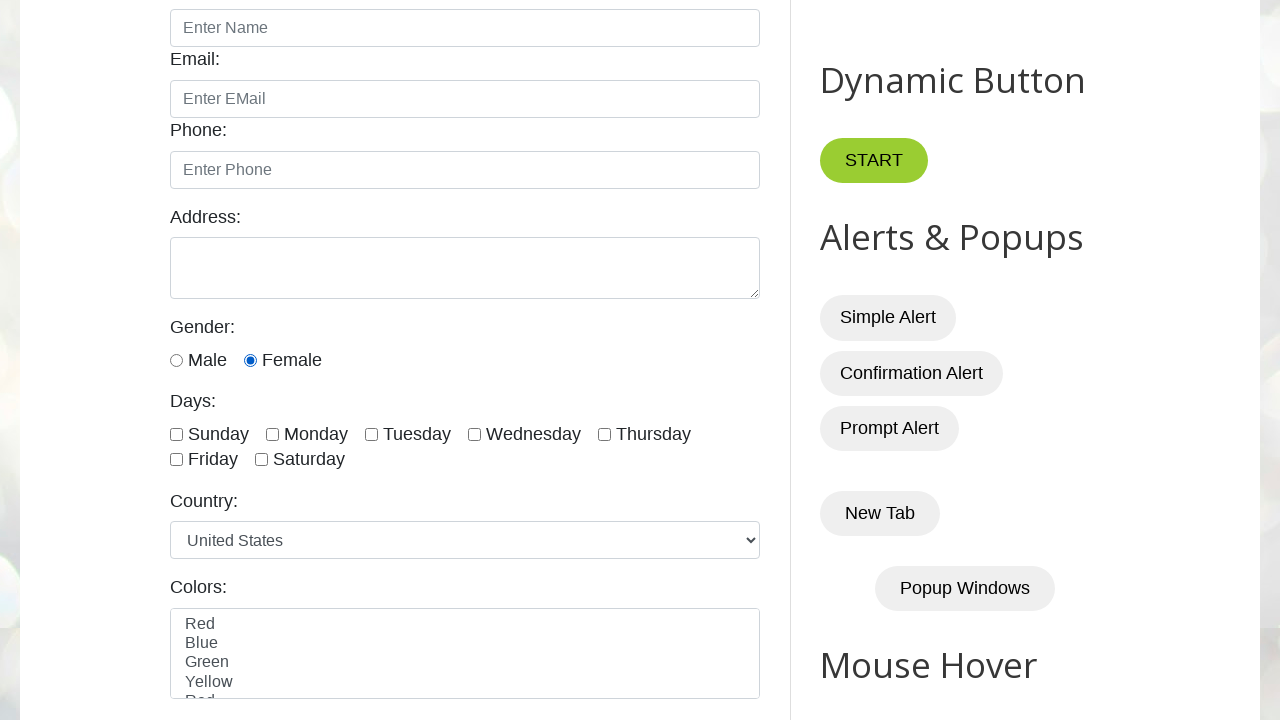